Fills out a business listing submission form on 2msk.ru directory website with clinic/business information including name, description, contact details, website URL, phone number, email, and city.

Starting URL: https://2msk.ru/do/add/

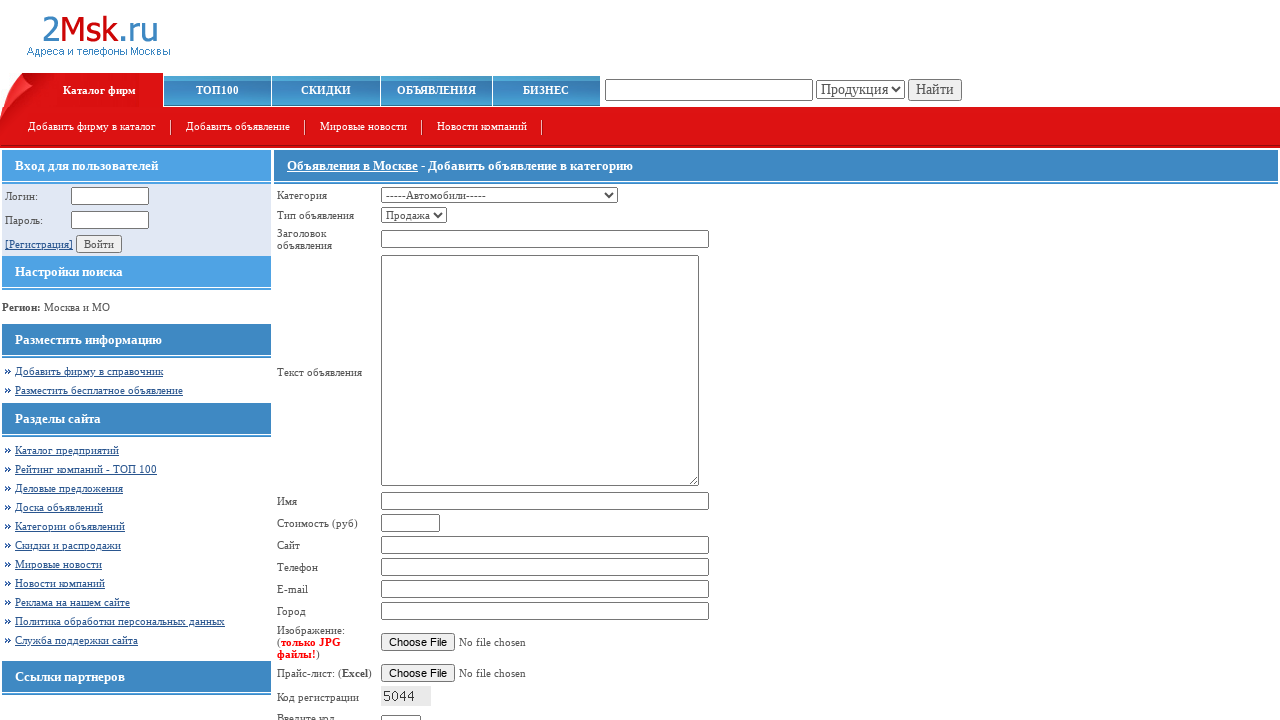

Category selection failed, continuing on xpath=//html/body/table[3]/tbody/tr/td[2]/form/table/tbody/tr[1]/td[2]/select/op
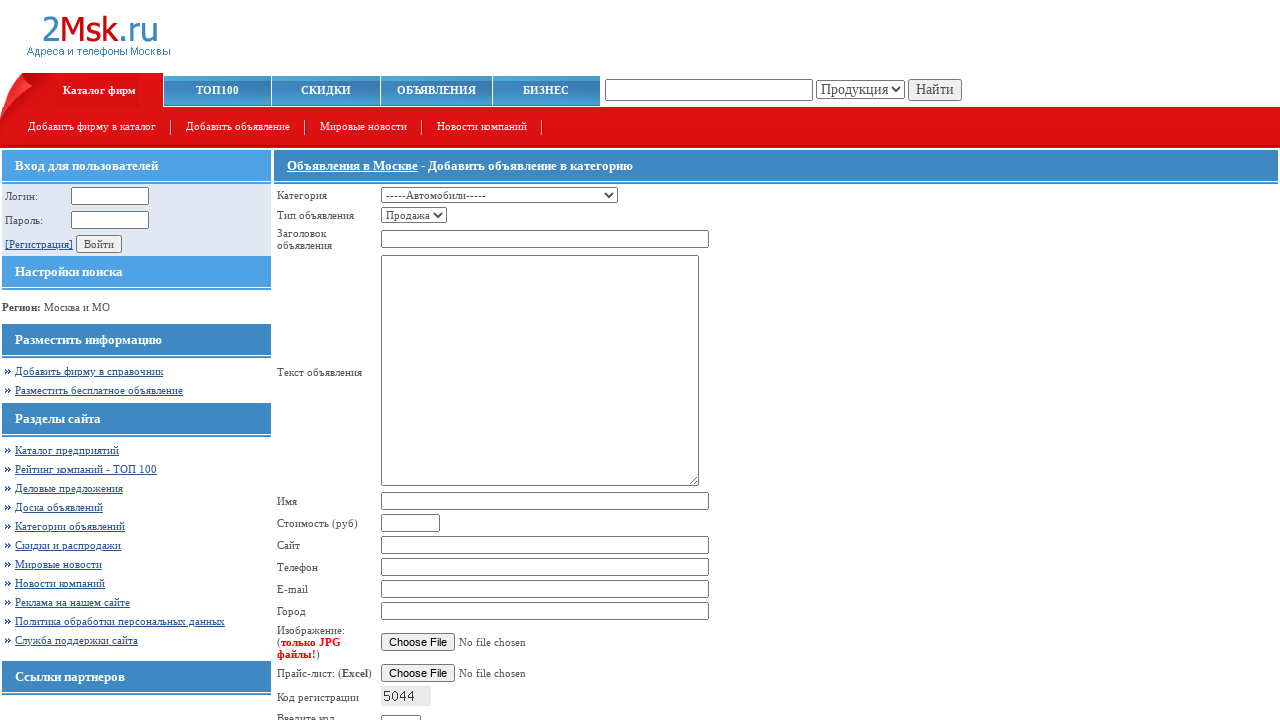

Cleared business name field on xpath=//html/body/table[3]/tbody/tr/td[2]/form/table/tbody/tr[3]/td[2]/input
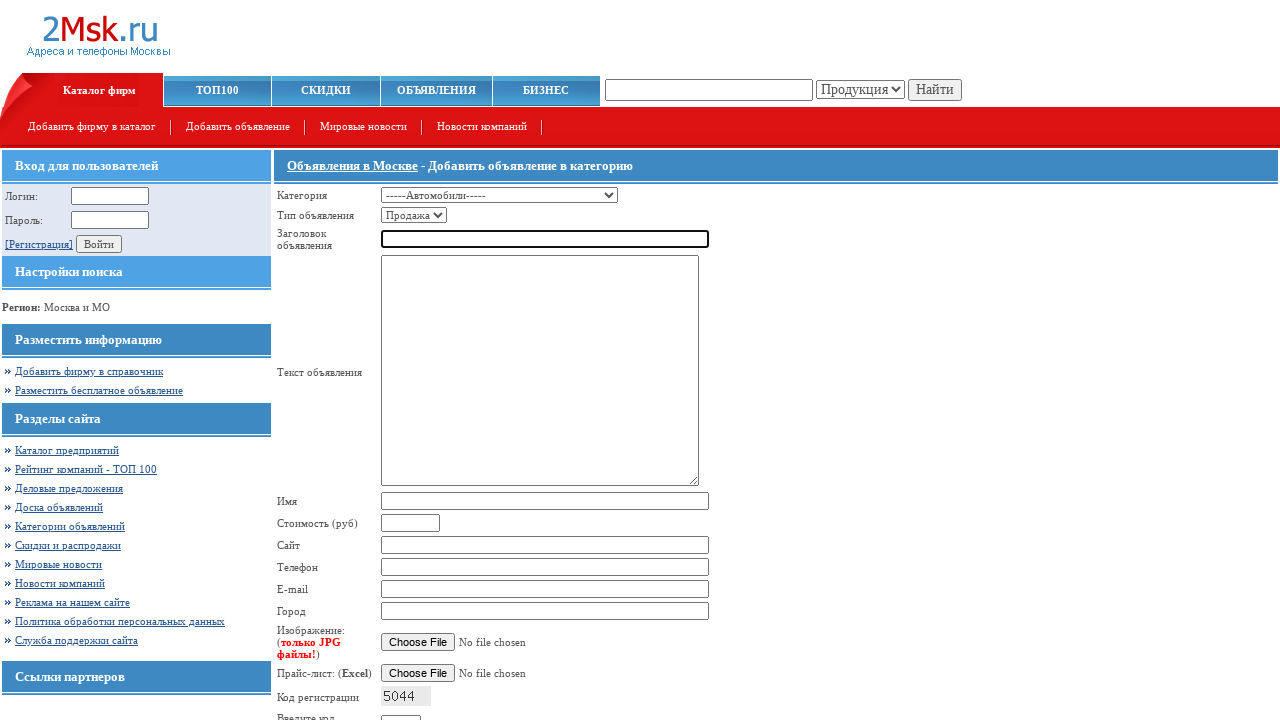

Filled business name field with 'Медицинский центр Здоровье' on xpath=//html/body/table[3]/tbody/tr/td[2]/form/table/tbody/tr[3]/td[2]/input
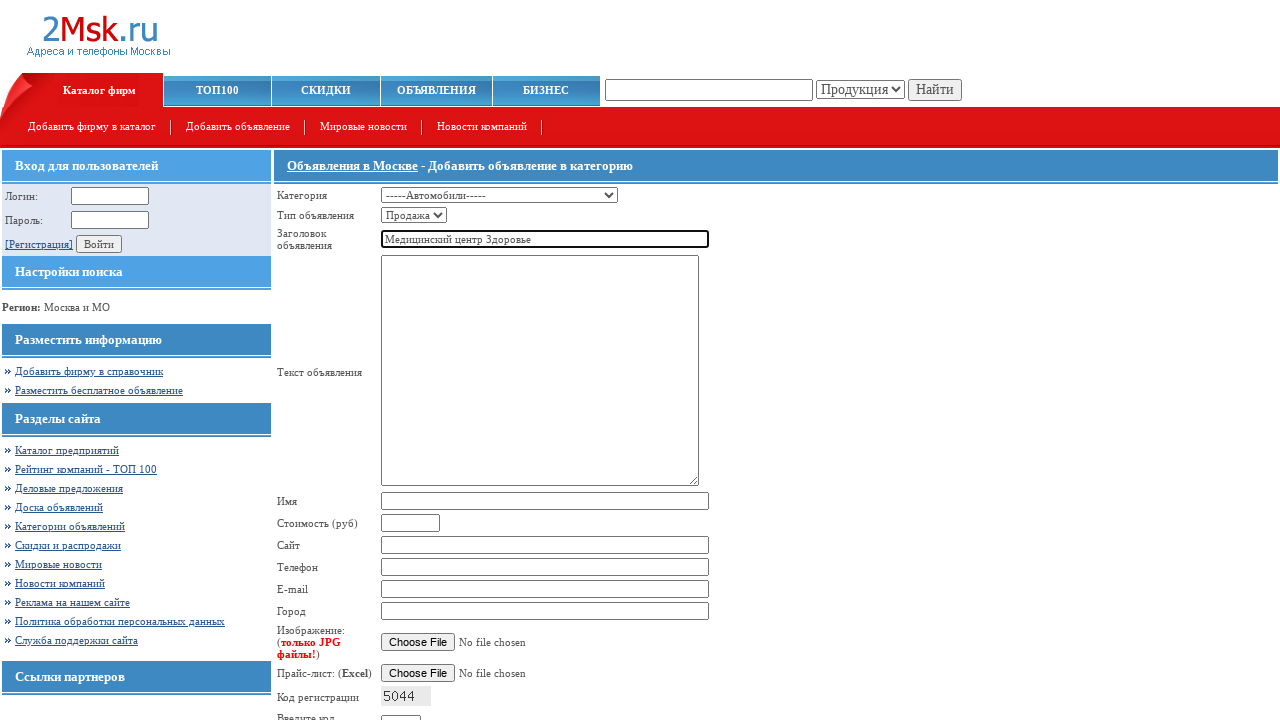

Cleared description field on xpath=//html/body/table[3]/tbody/tr/td[2]/form/table/tbody/tr[4]/td[2]/textarea
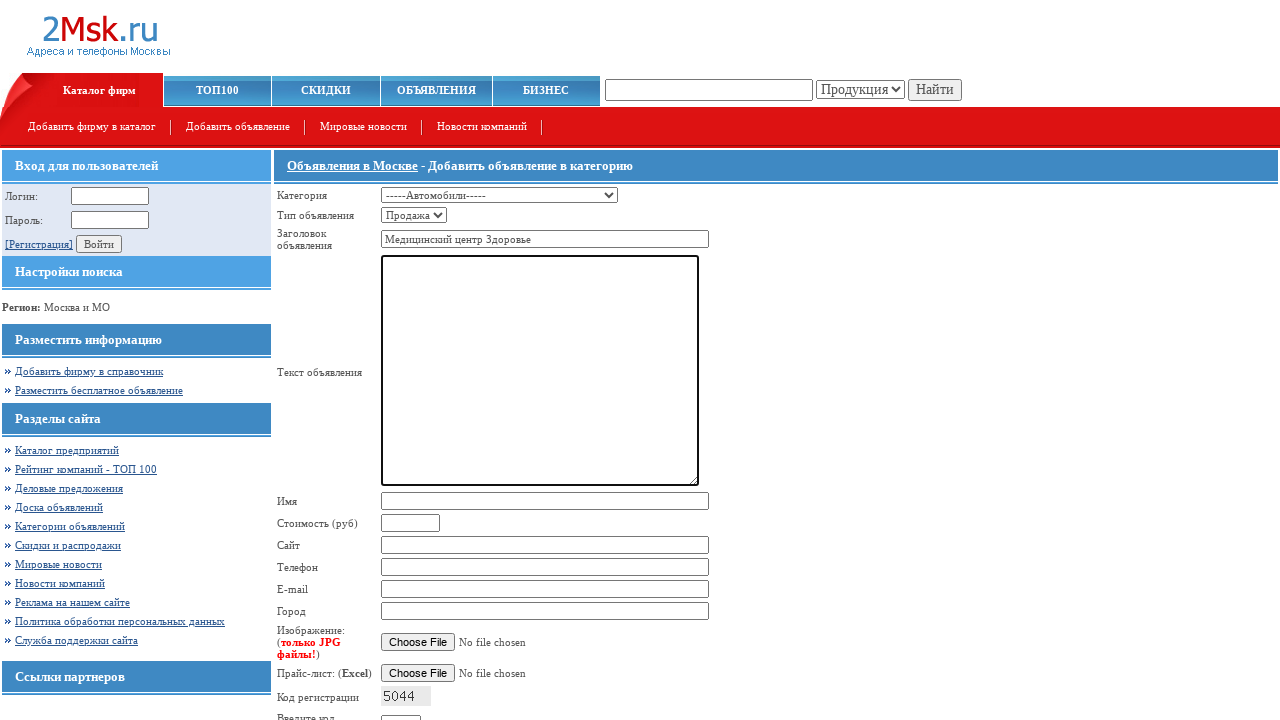

Filled description field with clinic service information on xpath=//html/body/table[3]/tbody/tr/td[2]/form/table/tbody/tr[4]/td[2]/textarea
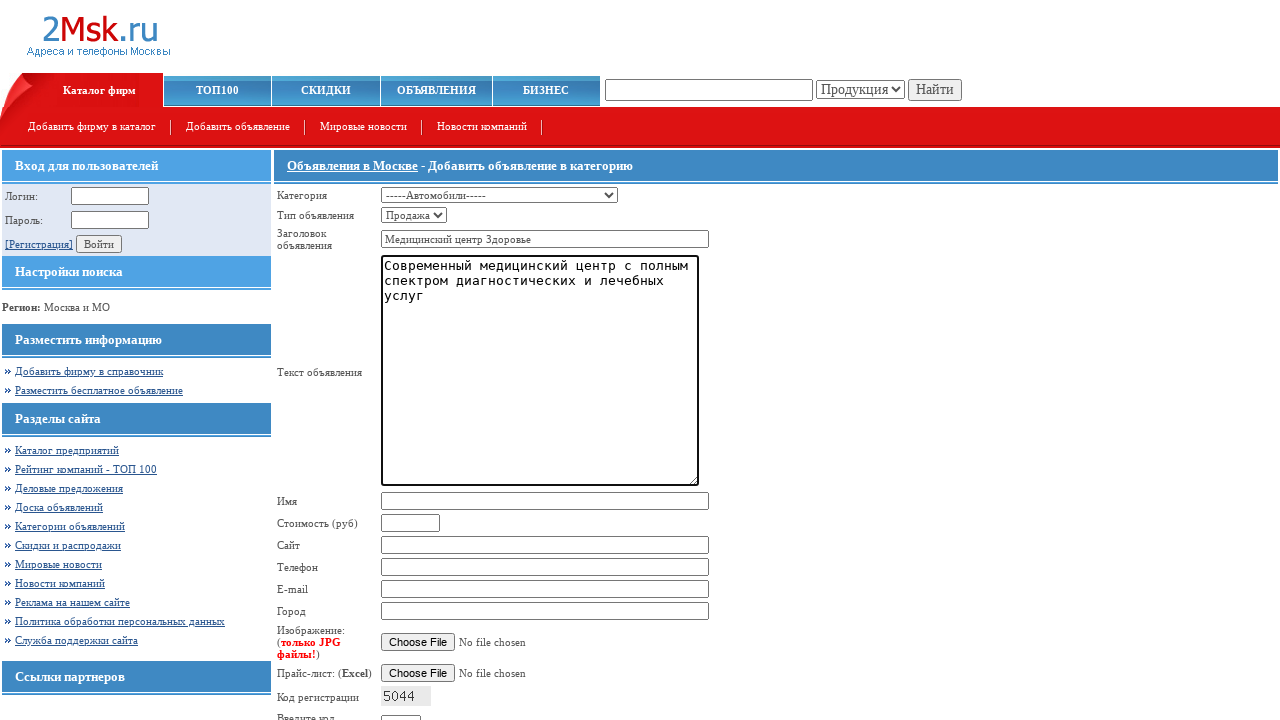

Cleared contact name field on xpath=//html/body/table[3]/tbody/tr/td[2]/form/table/tbody/tr[5]/td[2]/input
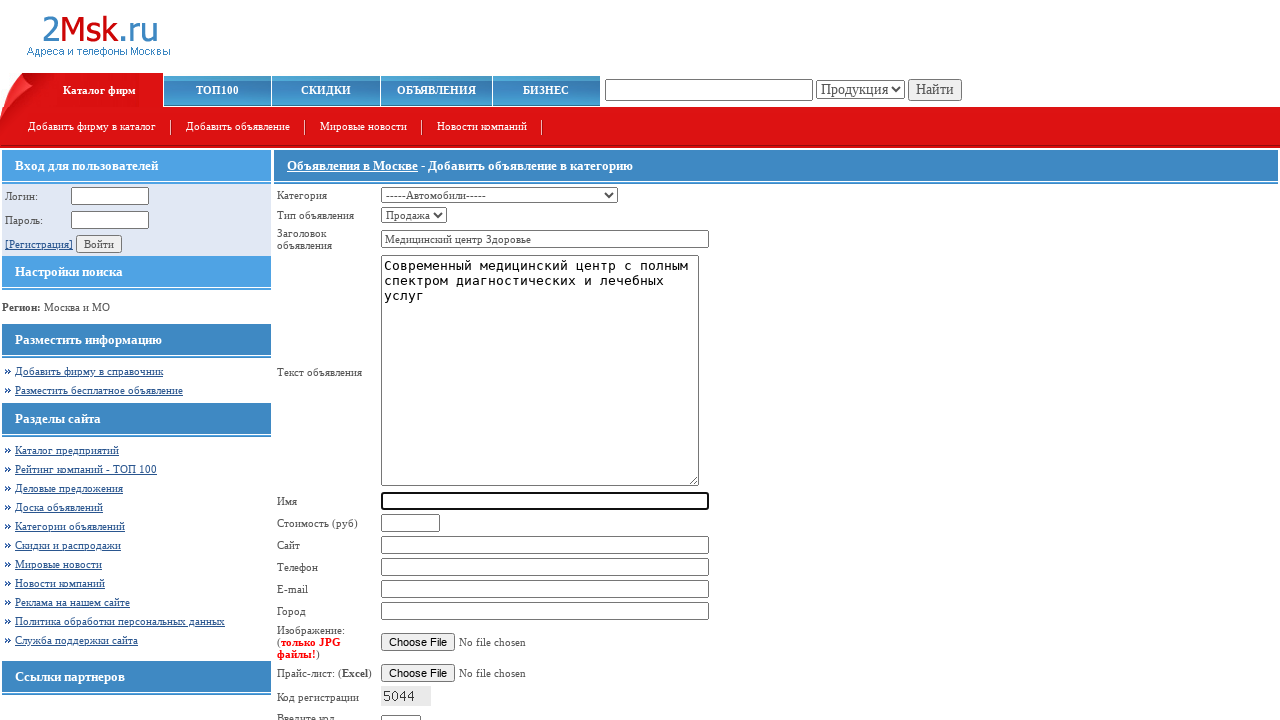

Filled contact name field with 'Алексей' on xpath=//html/body/table[3]/tbody/tr/td[2]/form/table/tbody/tr[5]/td[2]/input
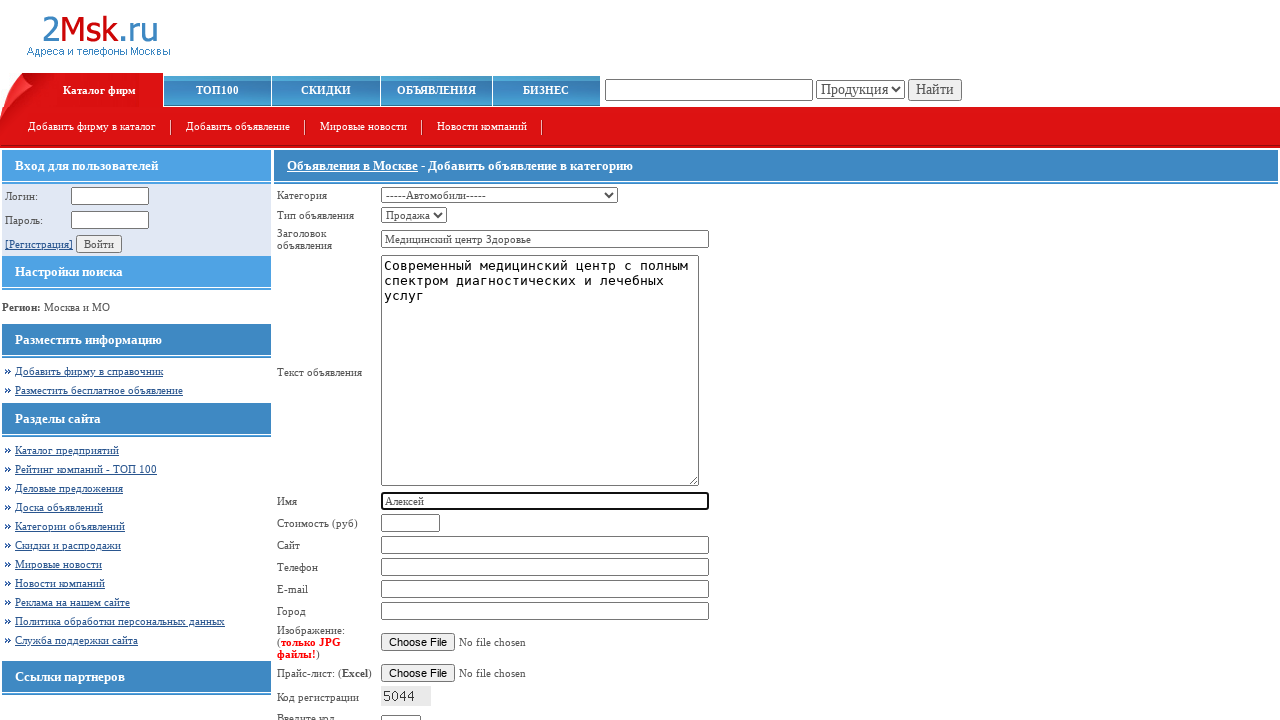

Cleared rating/number field on xpath=//html/body/table[3]/tbody/tr/td[2]/form/table/tbody/tr[6]/td[2]/input
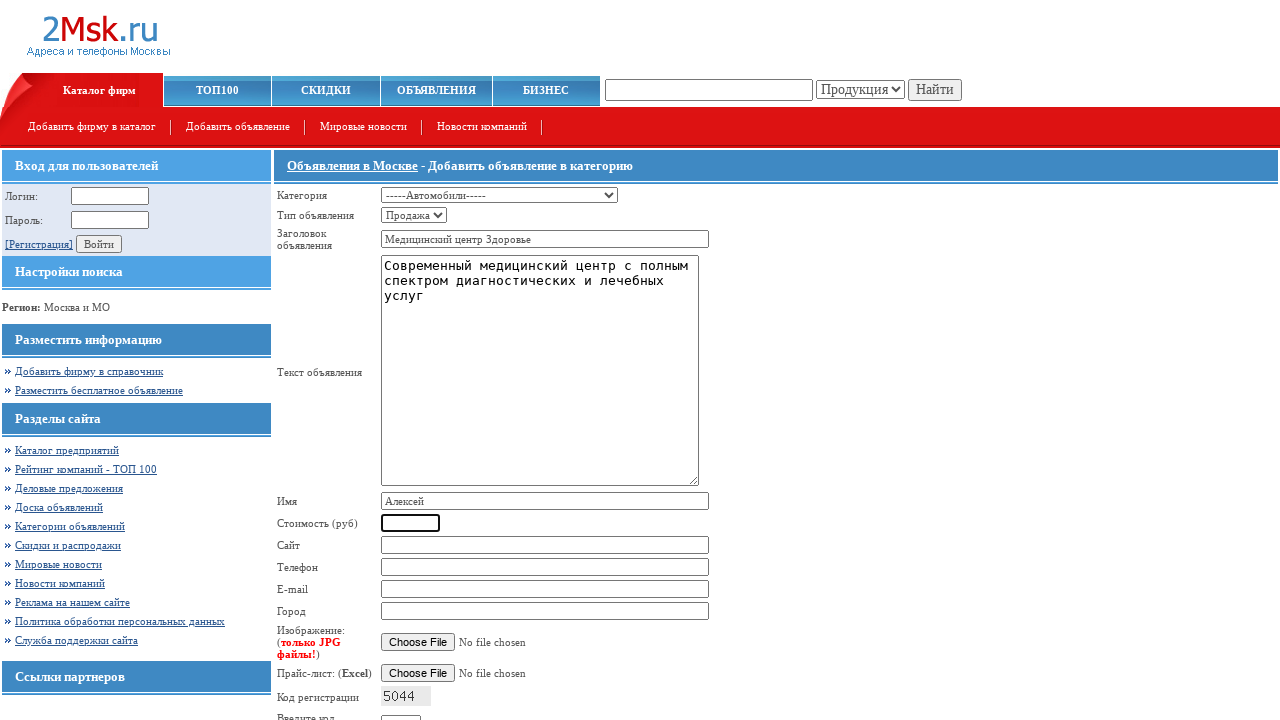

Filled rating/number field with '99' on xpath=//html/body/table[3]/tbody/tr/td[2]/form/table/tbody/tr[6]/td[2]/input
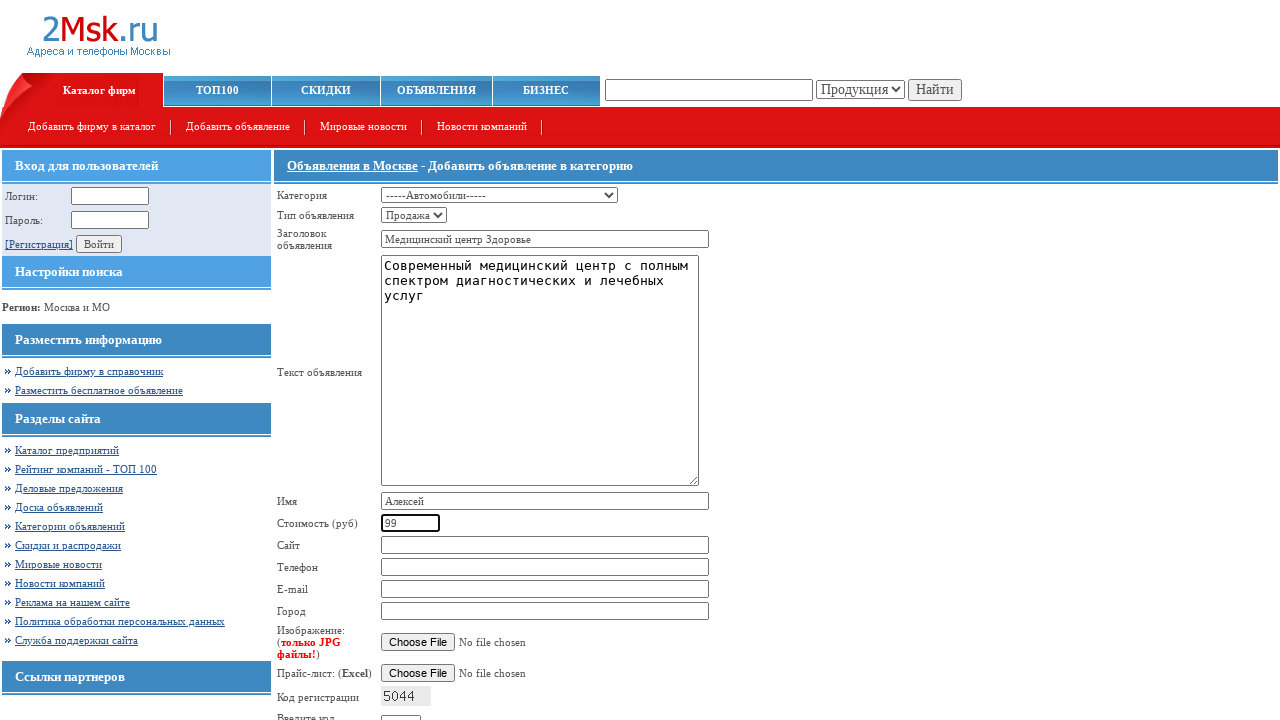

Cleared website URL field on xpath=//html/body/table[3]/tbody/tr/td[2]/form/table/tbody/tr[7]/td[2]/input
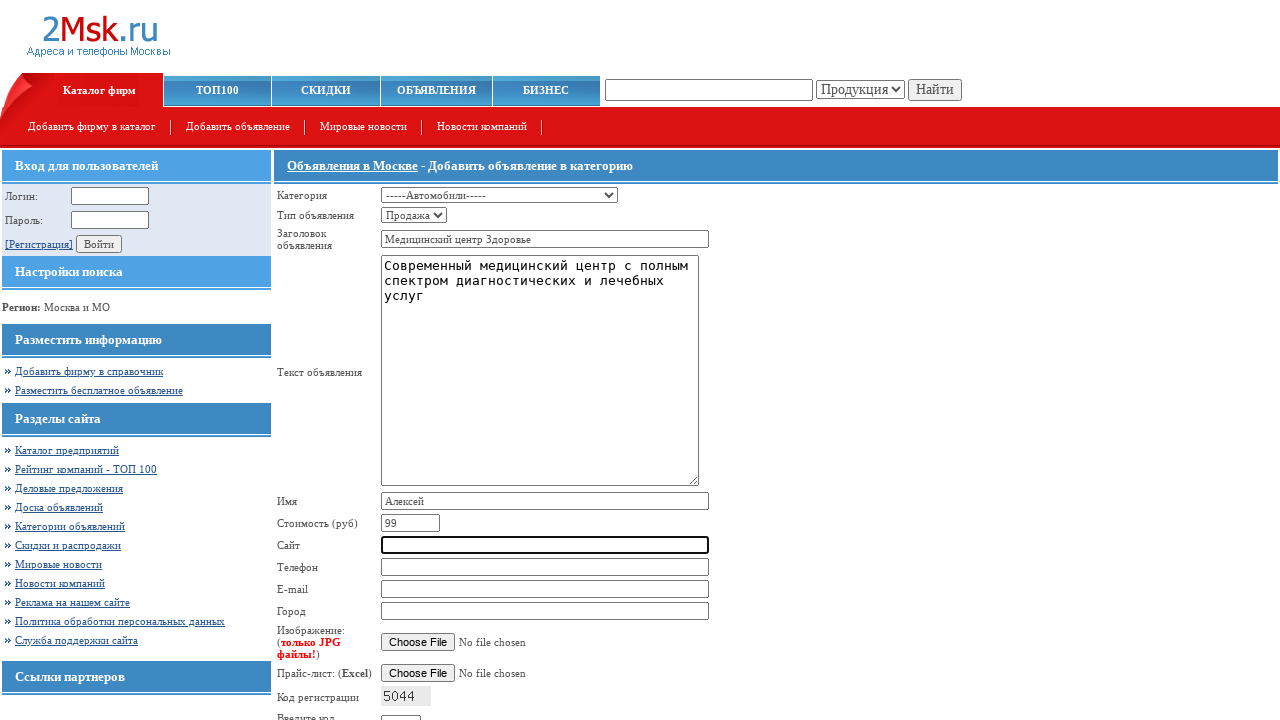

Filled website URL field with 'https://zdorovie-clinic.ru' on xpath=//html/body/table[3]/tbody/tr/td[2]/form/table/tbody/tr[7]/td[2]/input
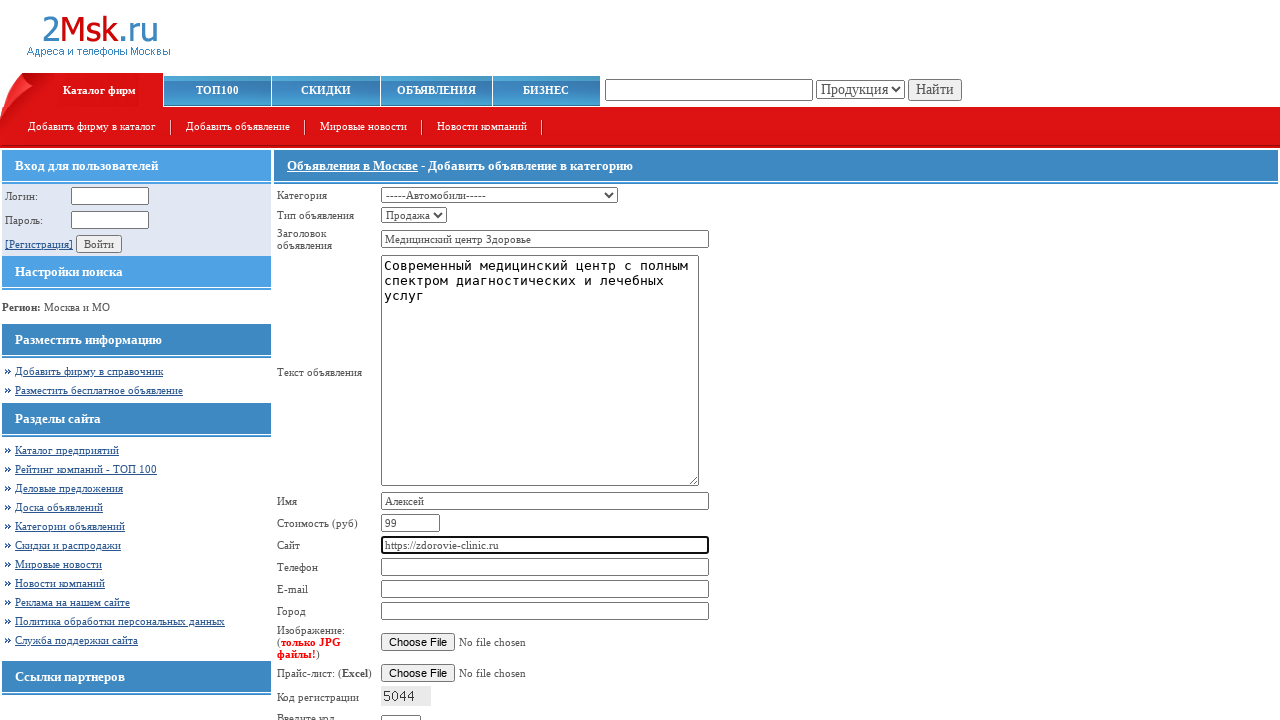

Cleared phone number field on xpath=//html/body/table[3]/tbody/tr/td[2]/form/table/tbody/tr[8]/td[2]/input
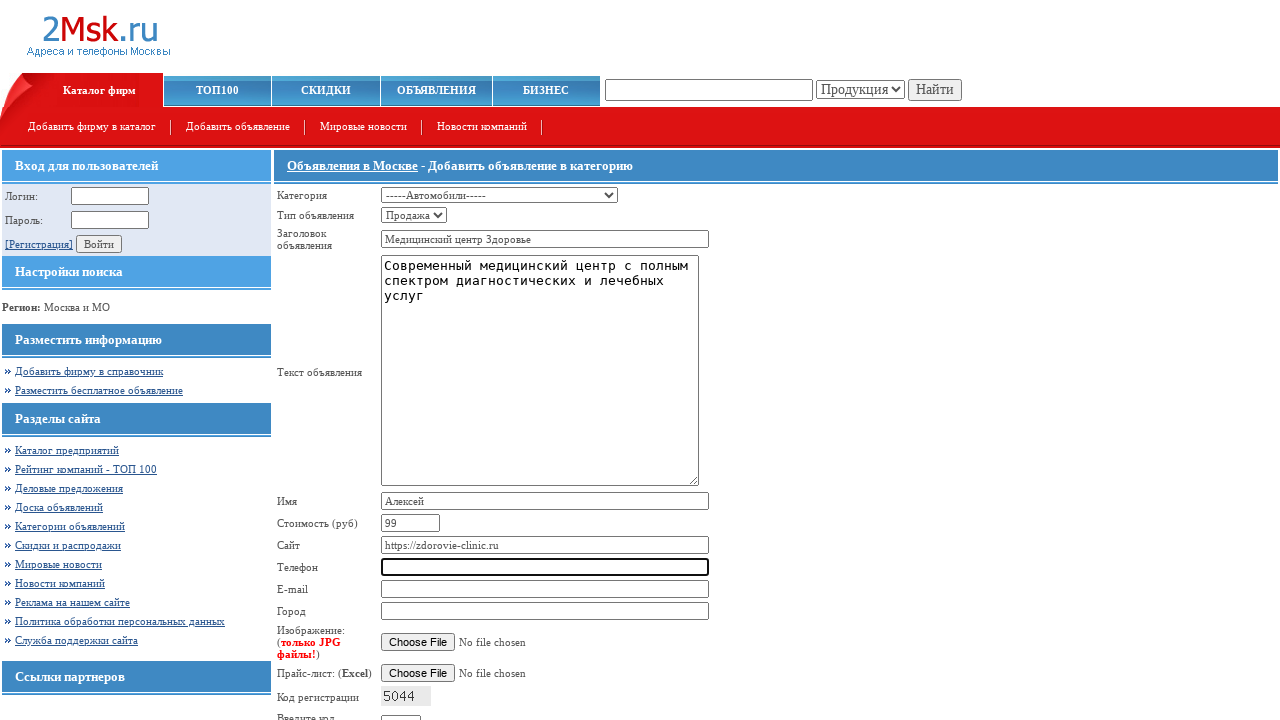

Filled phone number field with '+7 495 123-45-67' on xpath=//html/body/table[3]/tbody/tr/td[2]/form/table/tbody/tr[8]/td[2]/input
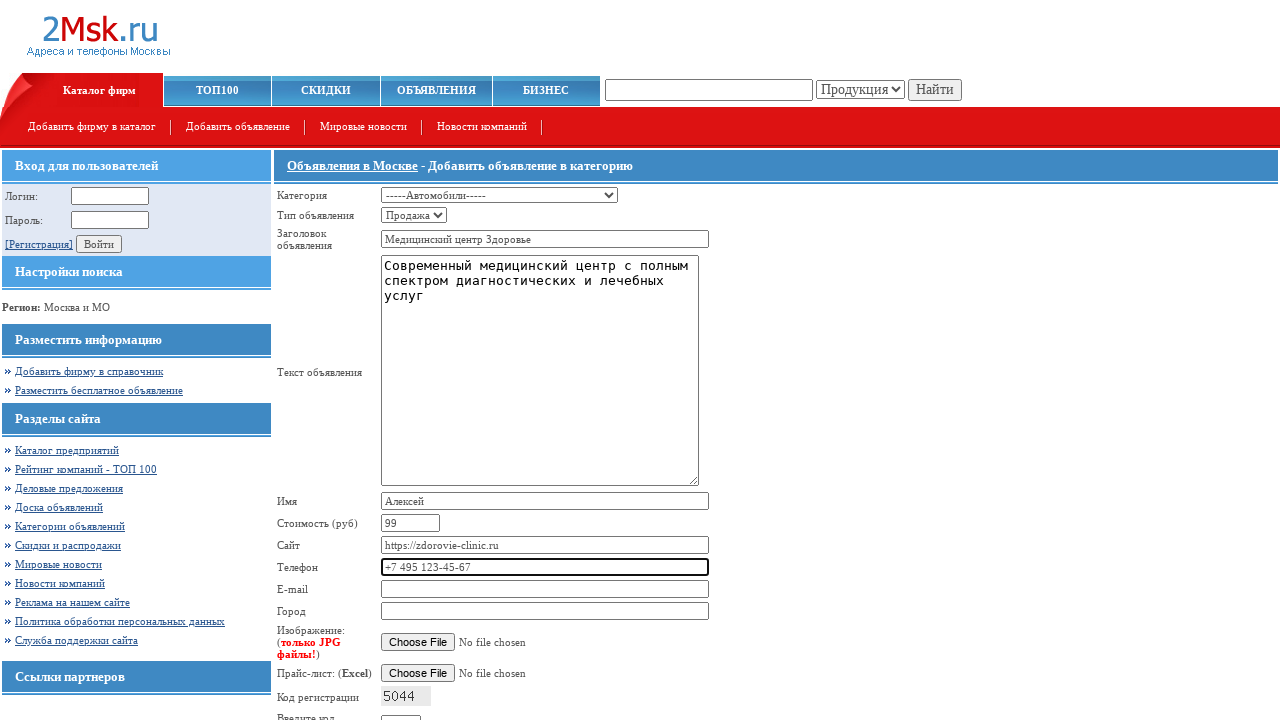

Cleared email field on xpath=//html/body/table[3]/tbody/tr/td[2]/form/table/tbody/tr[9]/td[2]/input
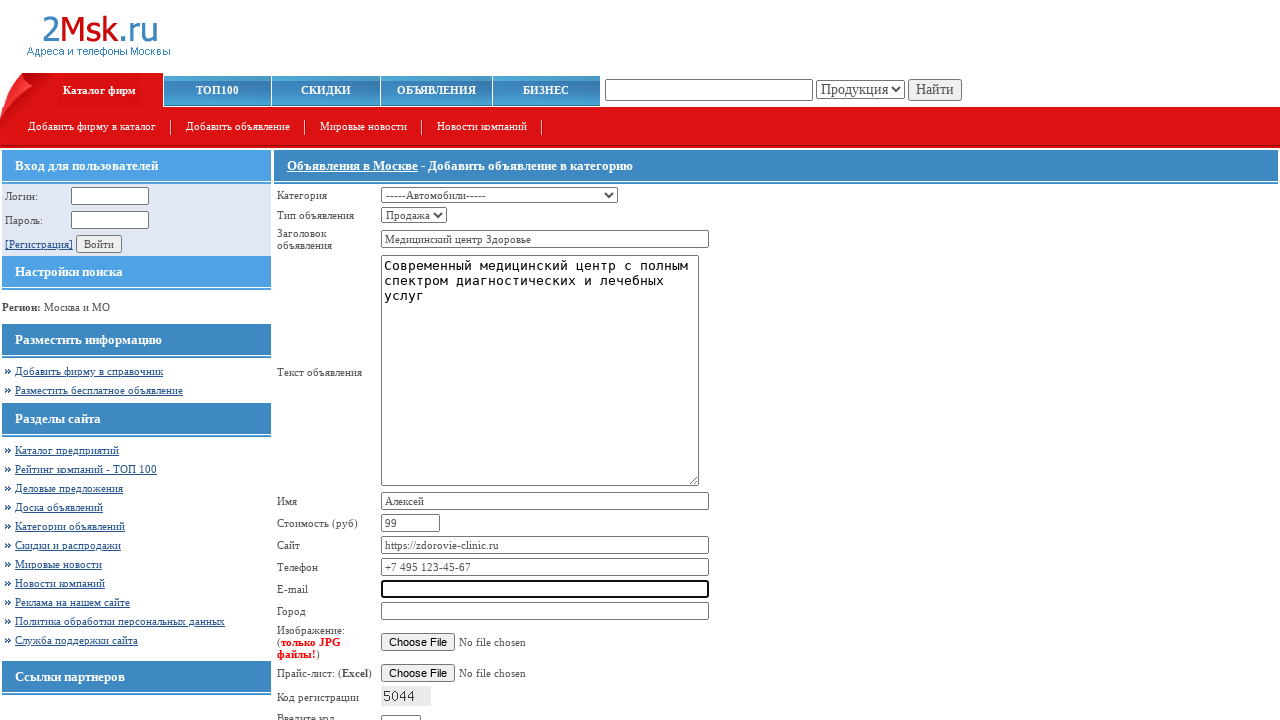

Filled email field with 'info@zdorovie-clinic.ru' on xpath=//html/body/table[3]/tbody/tr/td[2]/form/table/tbody/tr[9]/td[2]/input
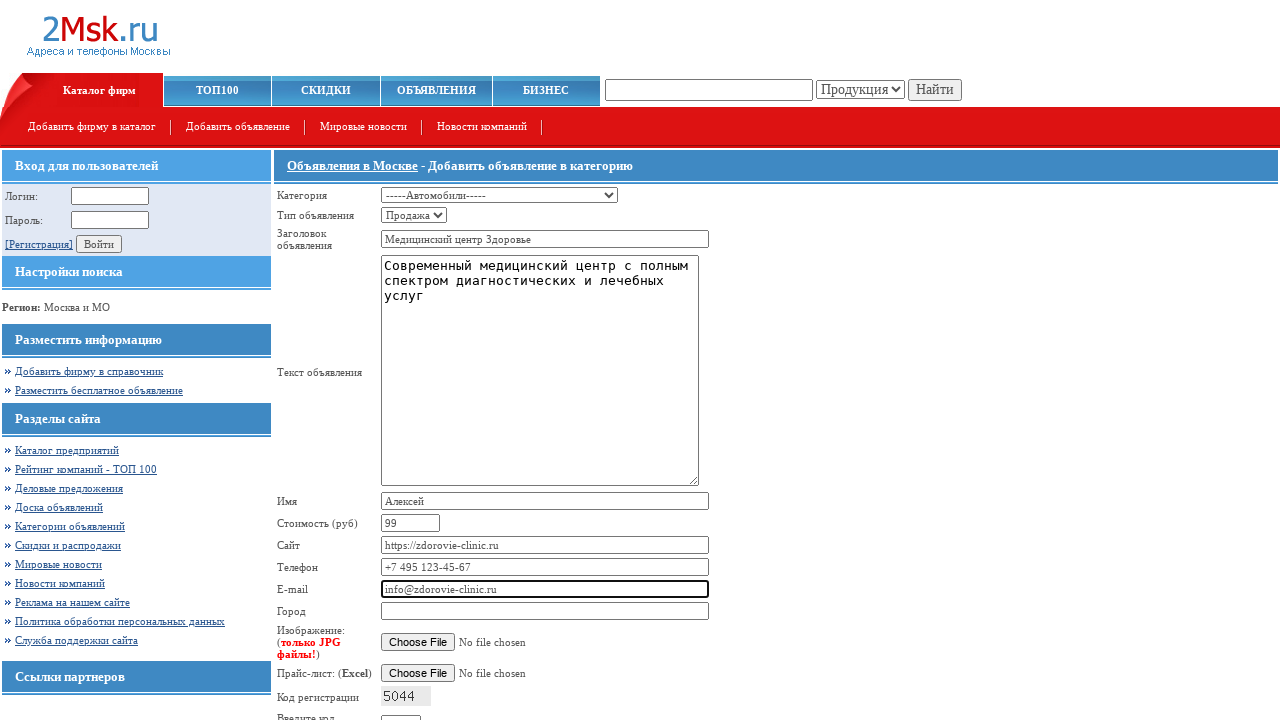

Cleared city field on xpath=//html/body/table[3]/tbody/tr/td[2]/form/table/tbody/tr[10]/td[2]/input
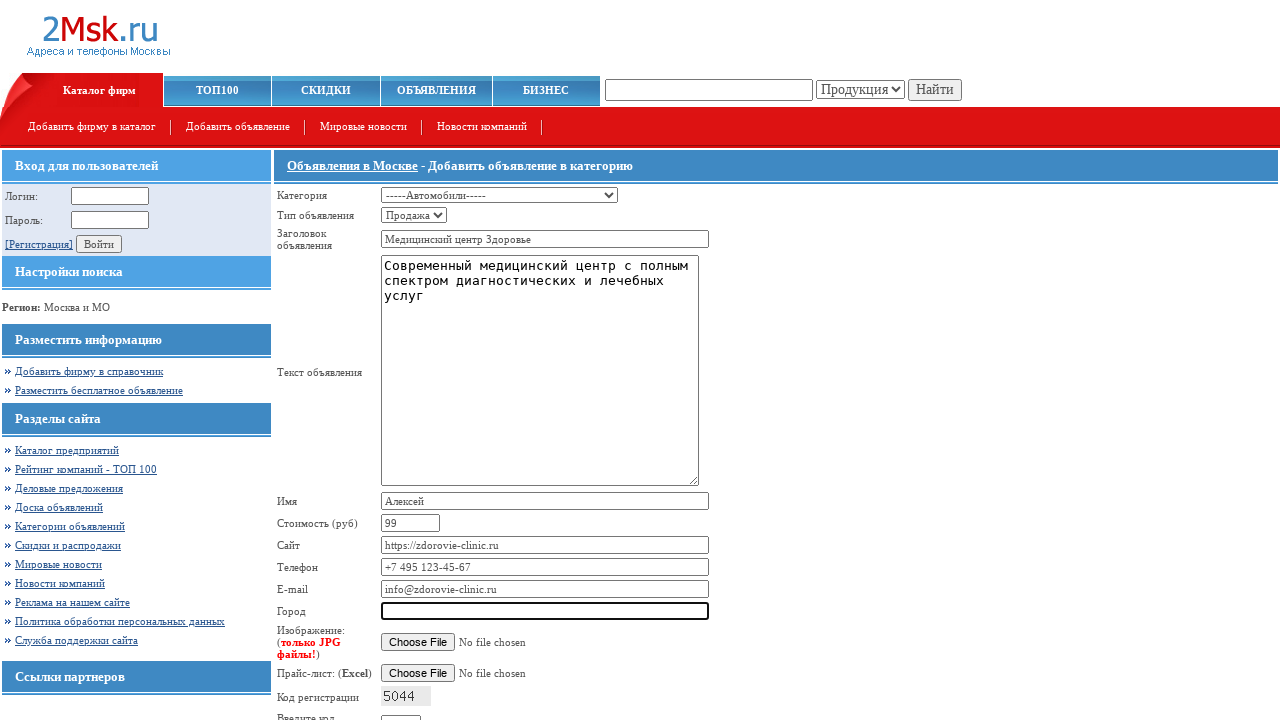

Filled city field with 'Москва' on xpath=//html/body/table[3]/tbody/tr/td[2]/form/table/tbody/tr[10]/td[2]/input
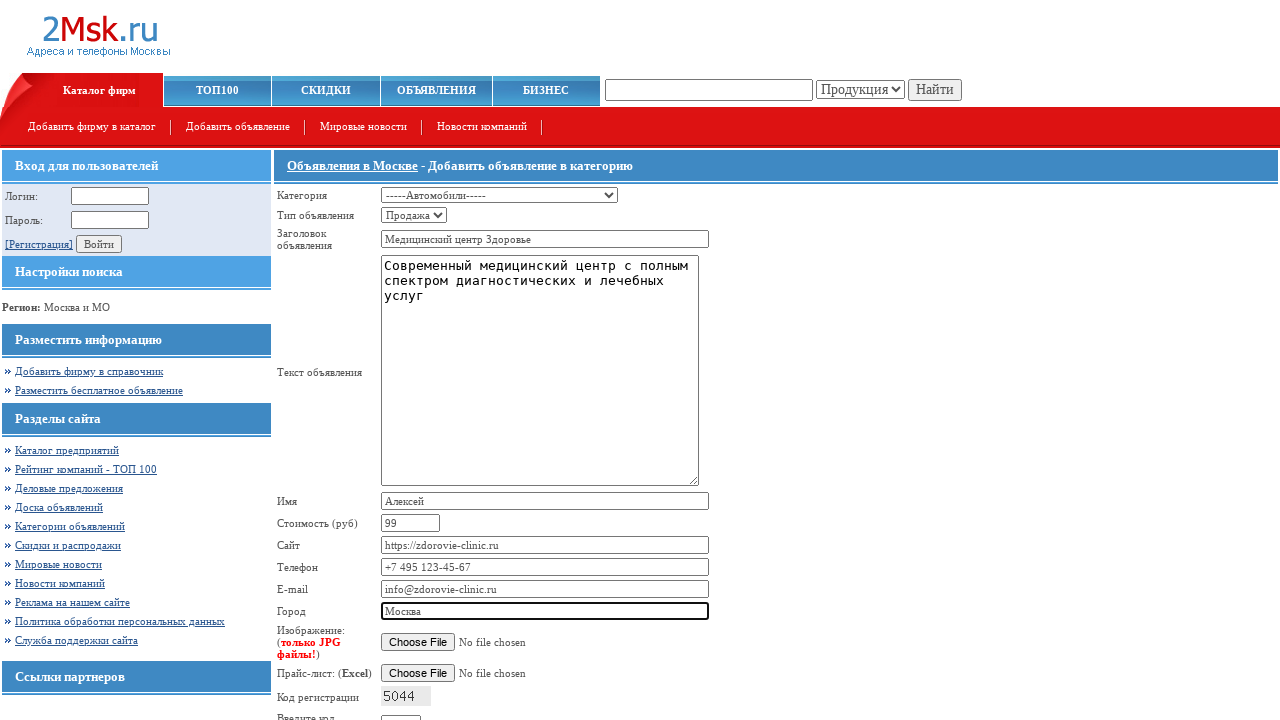

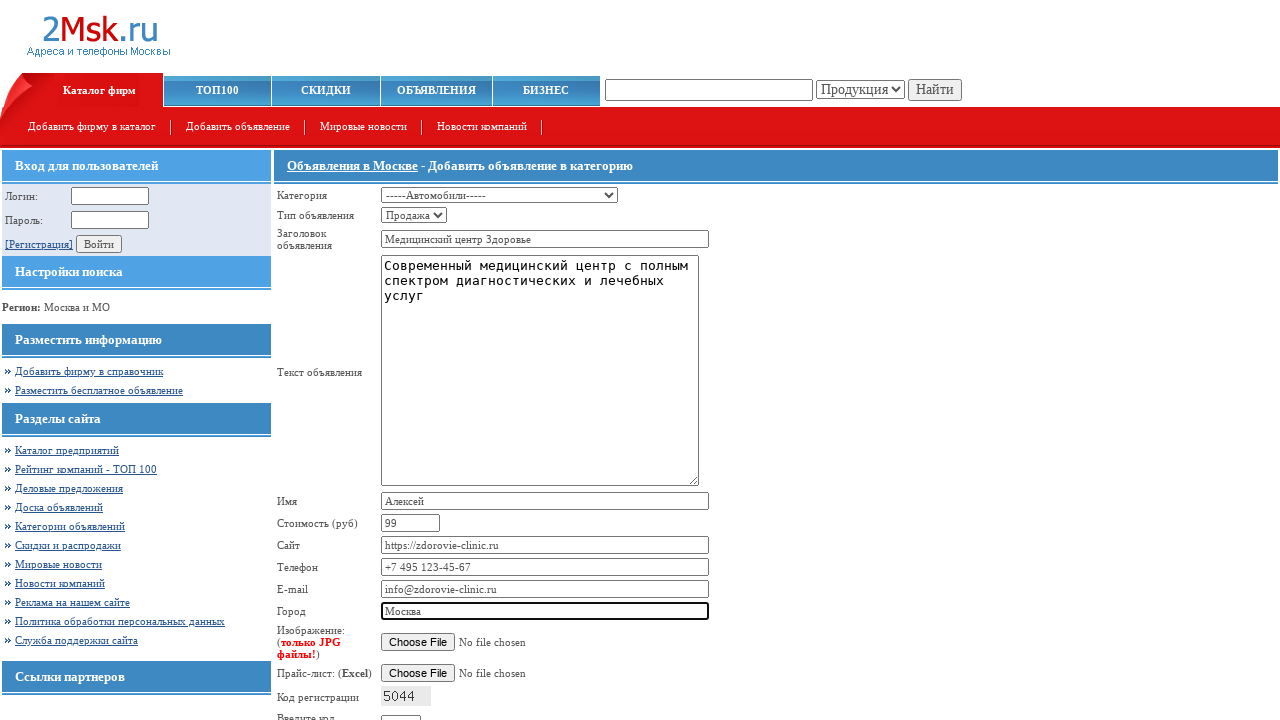